Tests search functionality by filling search field with different names (parameterized test with Mike, Judy, Peter)

Starting URL: http://zero.webappsecurity.com/index.html

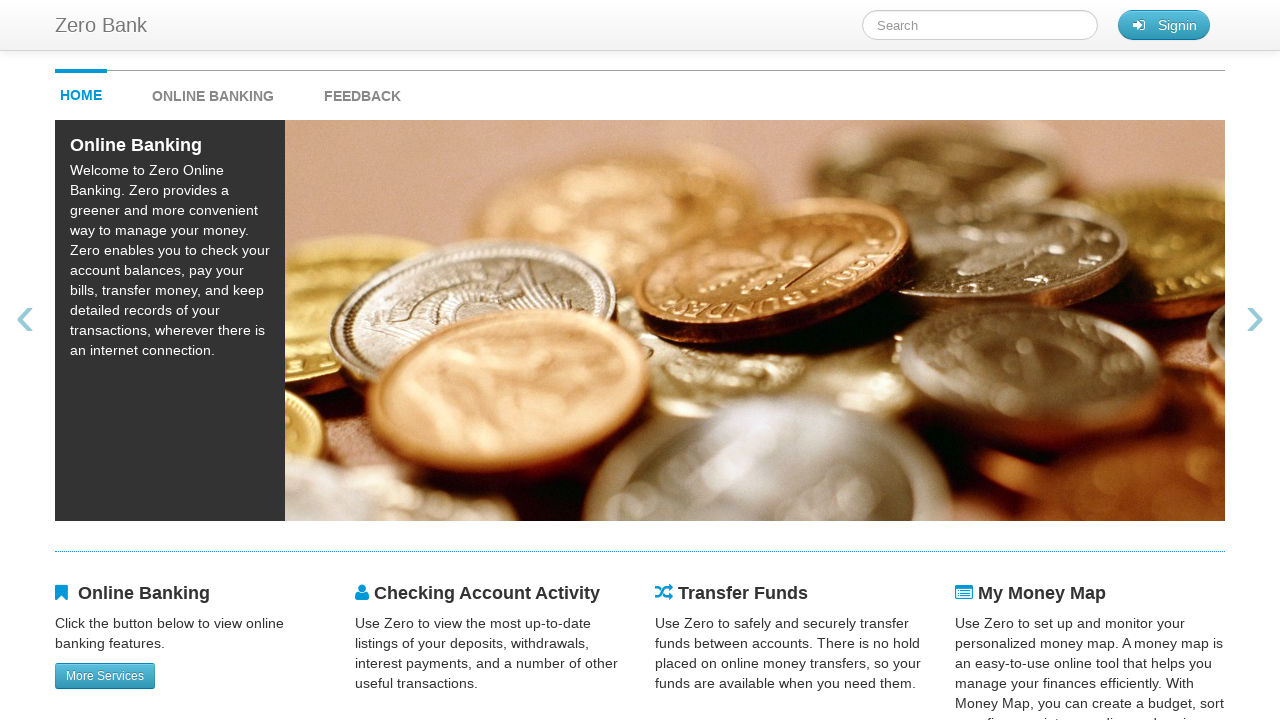

Filled search field with 'Mike' on #searchTerm
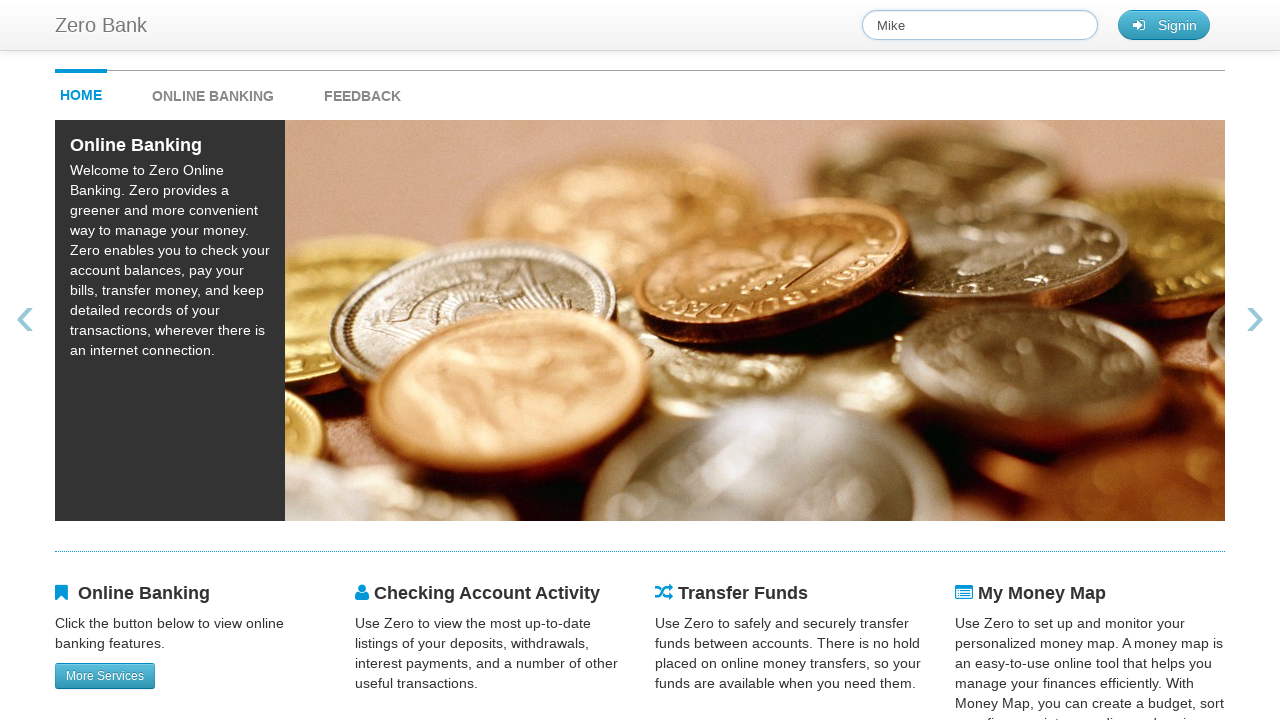

Filled search field with 'Judy' on #searchTerm
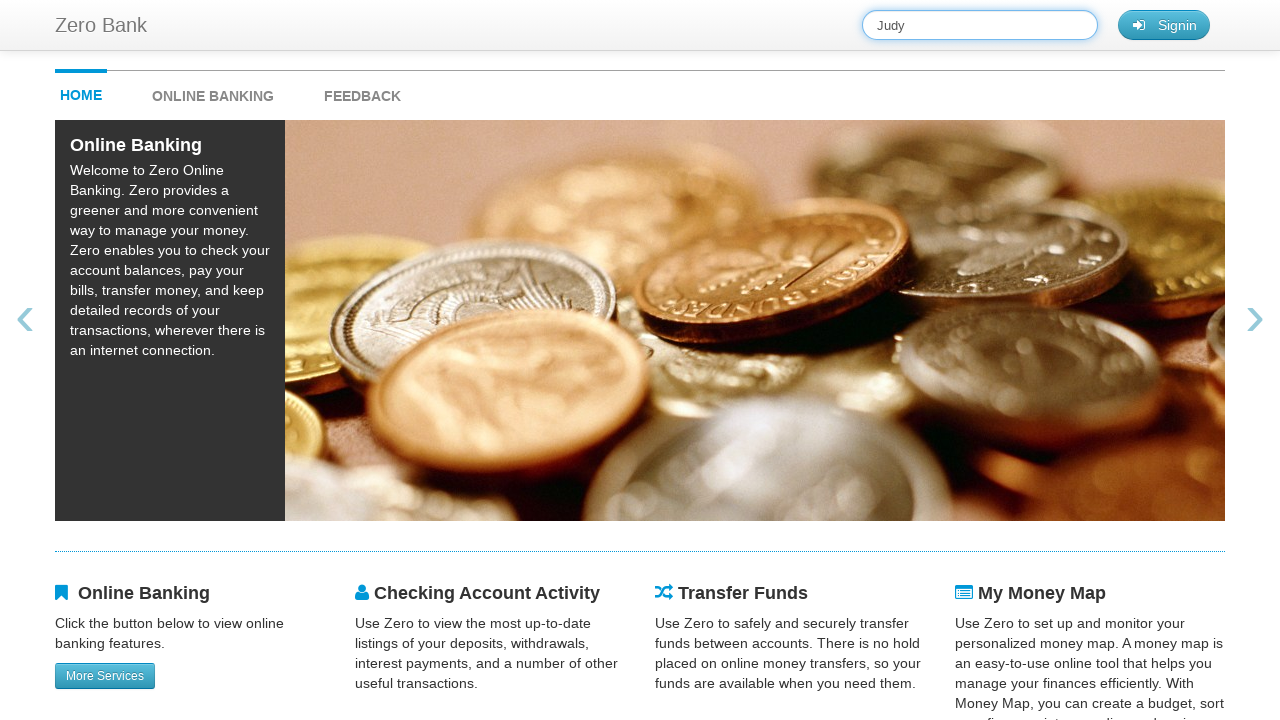

Filled search field with 'Peter' on #searchTerm
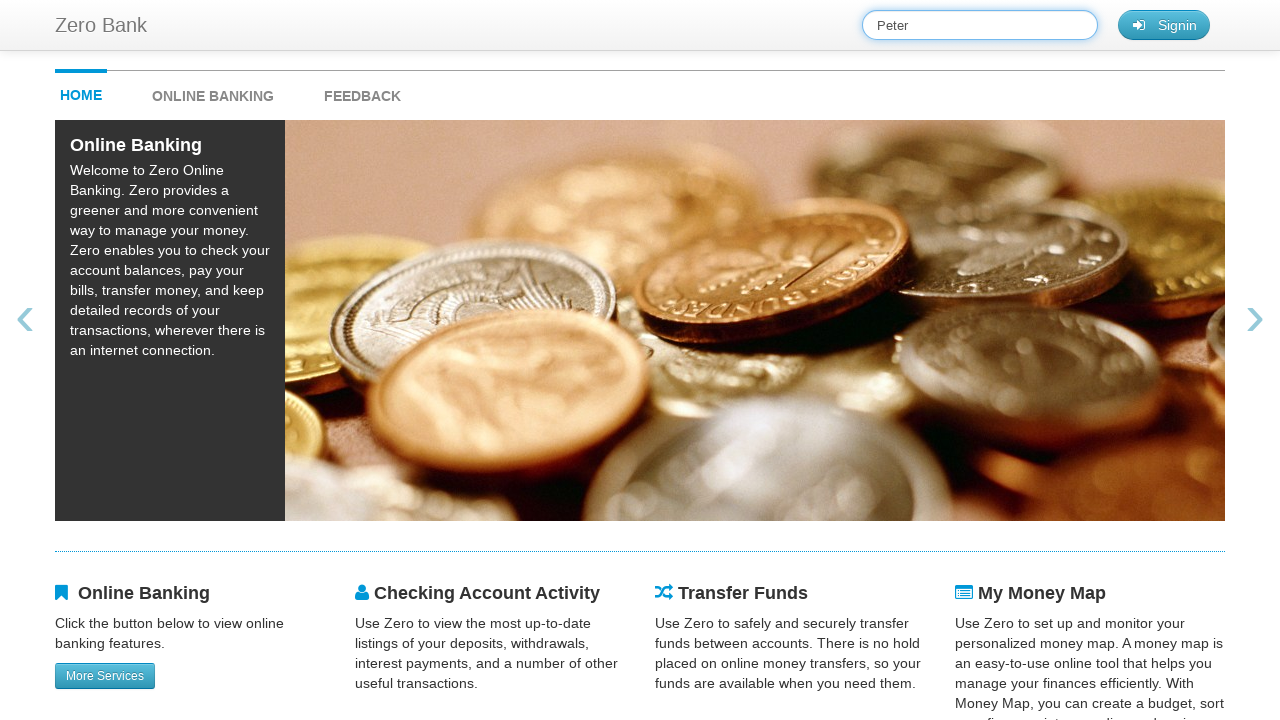

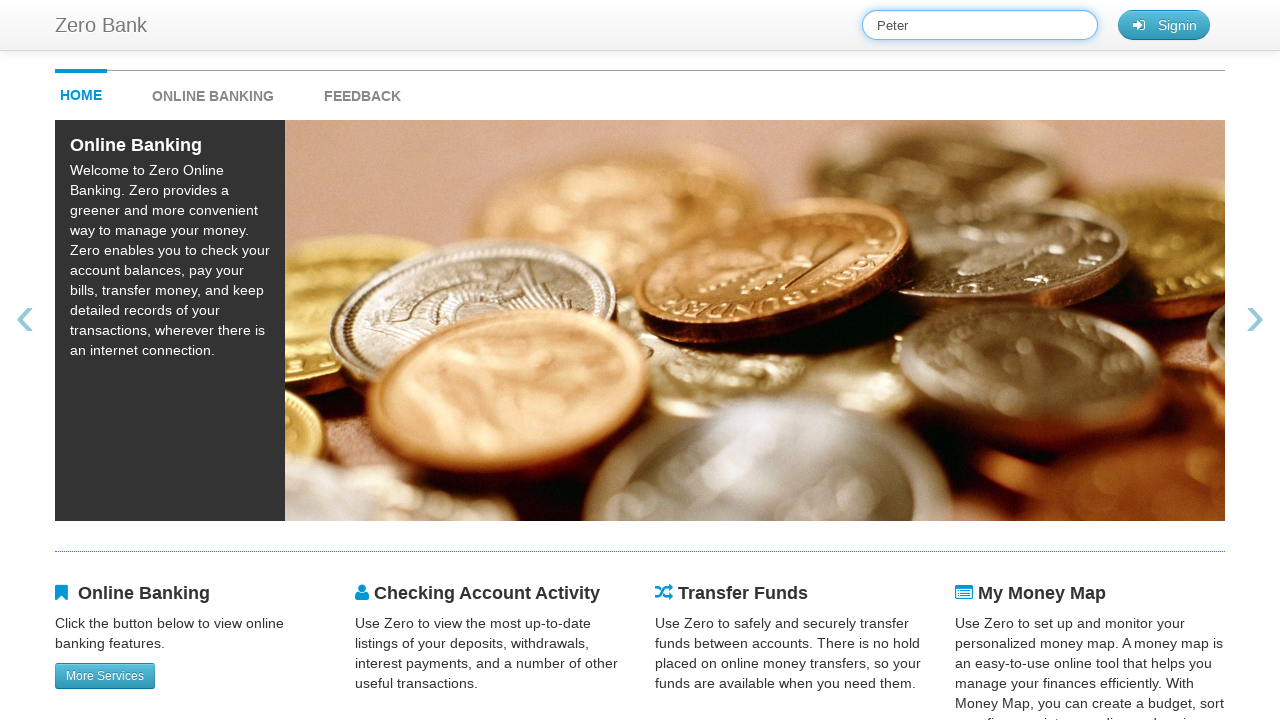